Tests a registration form by filling in all required fields (first name, last name, email, phone, address) and submitting the form, then verifying successful registration message

Starting URL: https://suninjuly.github.io/registration1.html

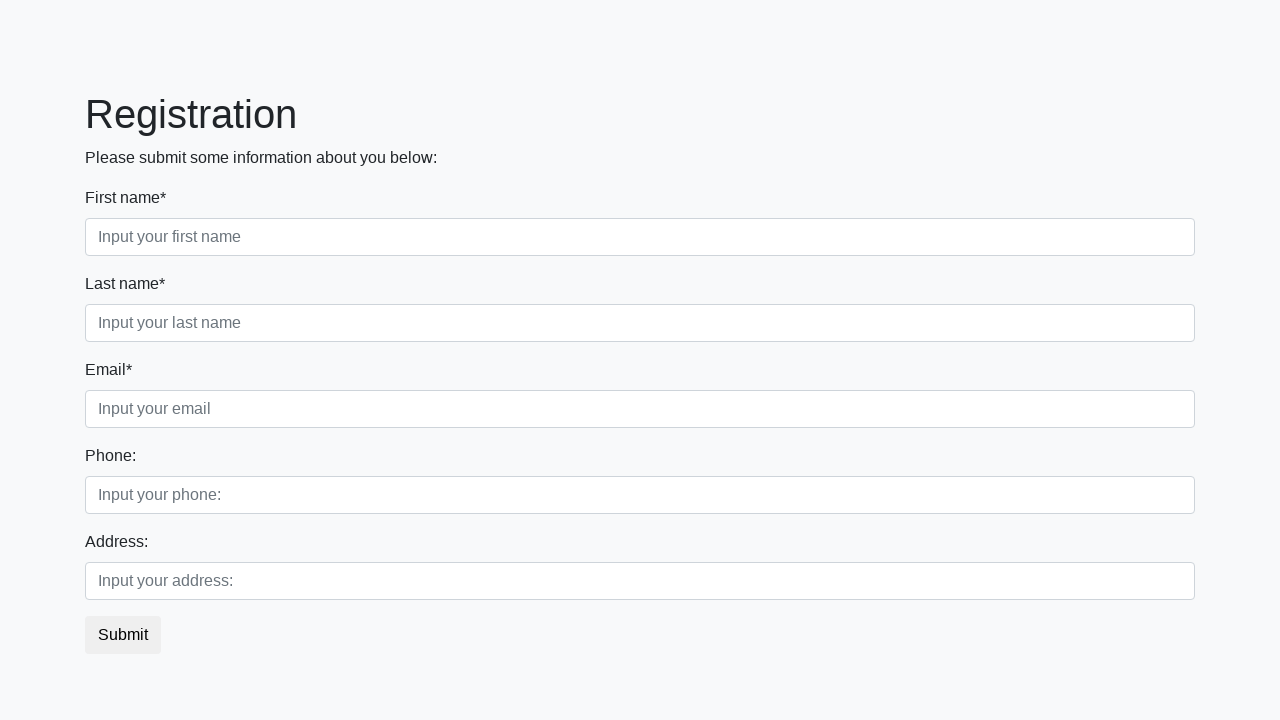

Navigated to registration form page
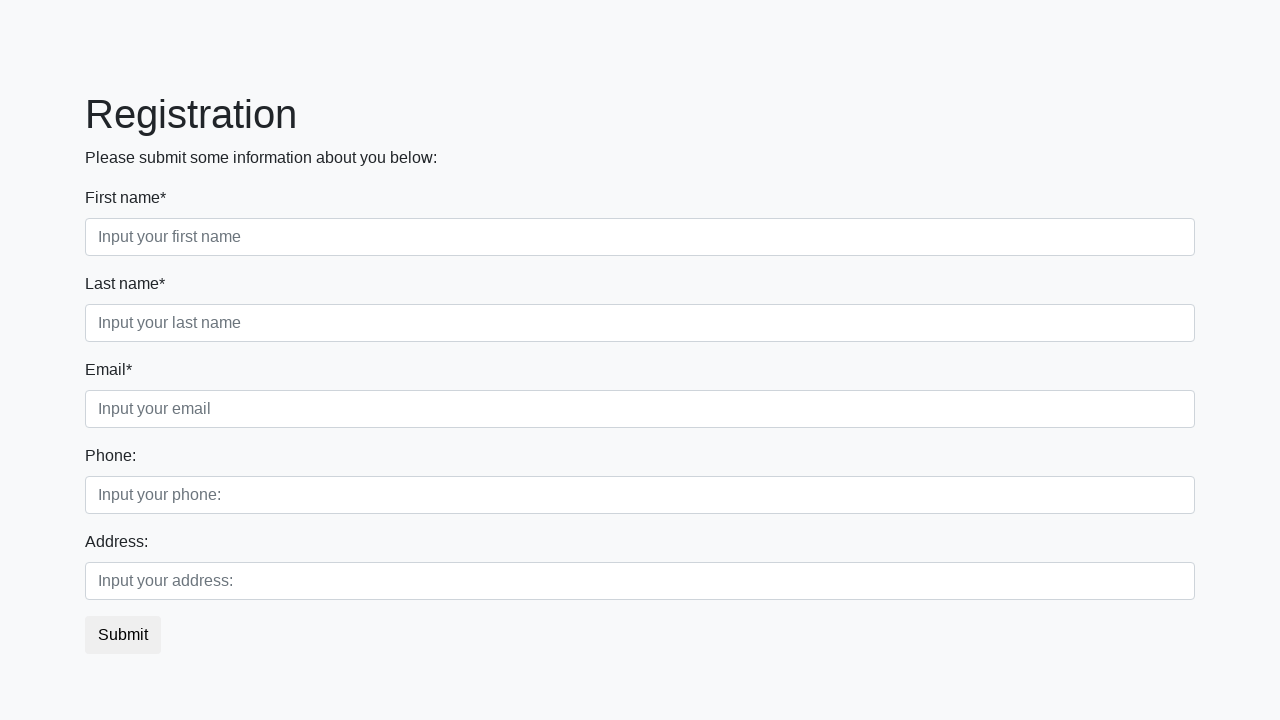

Filled in first name field with 'John' on [placeholder="Input your first name"]
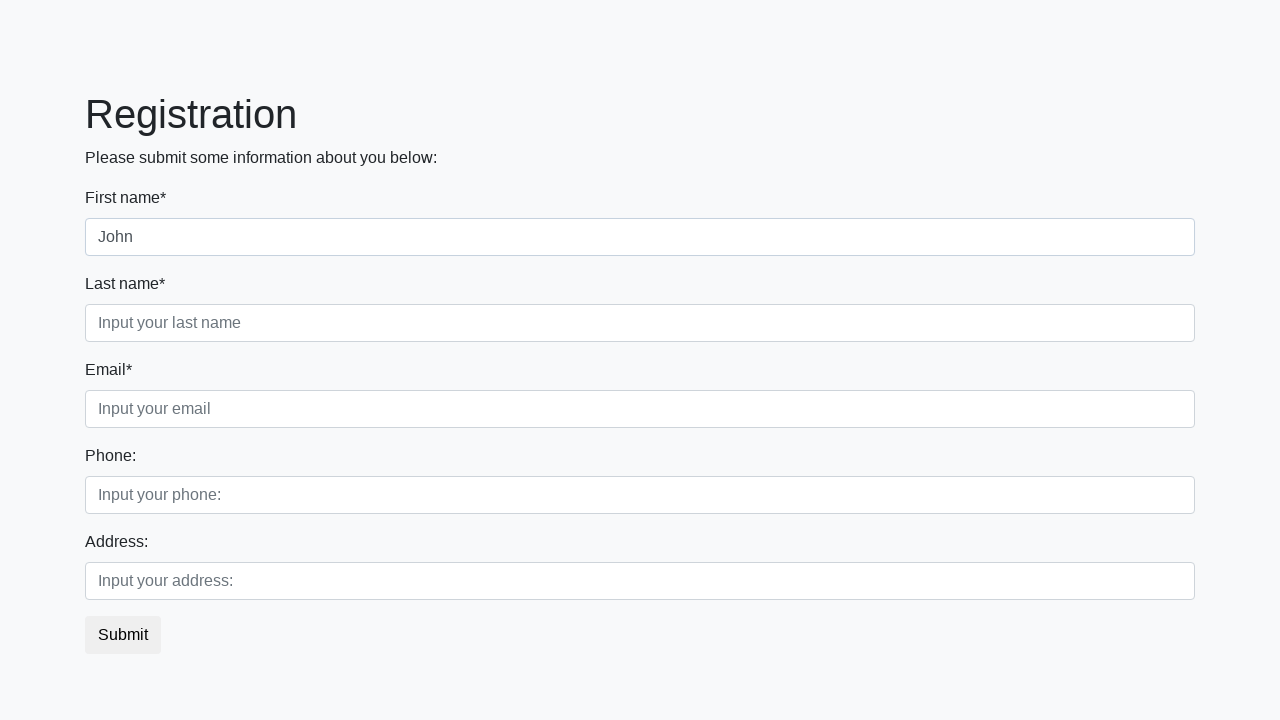

Filled in last name field with 'Smith' on [placeholder="Input your last name"]
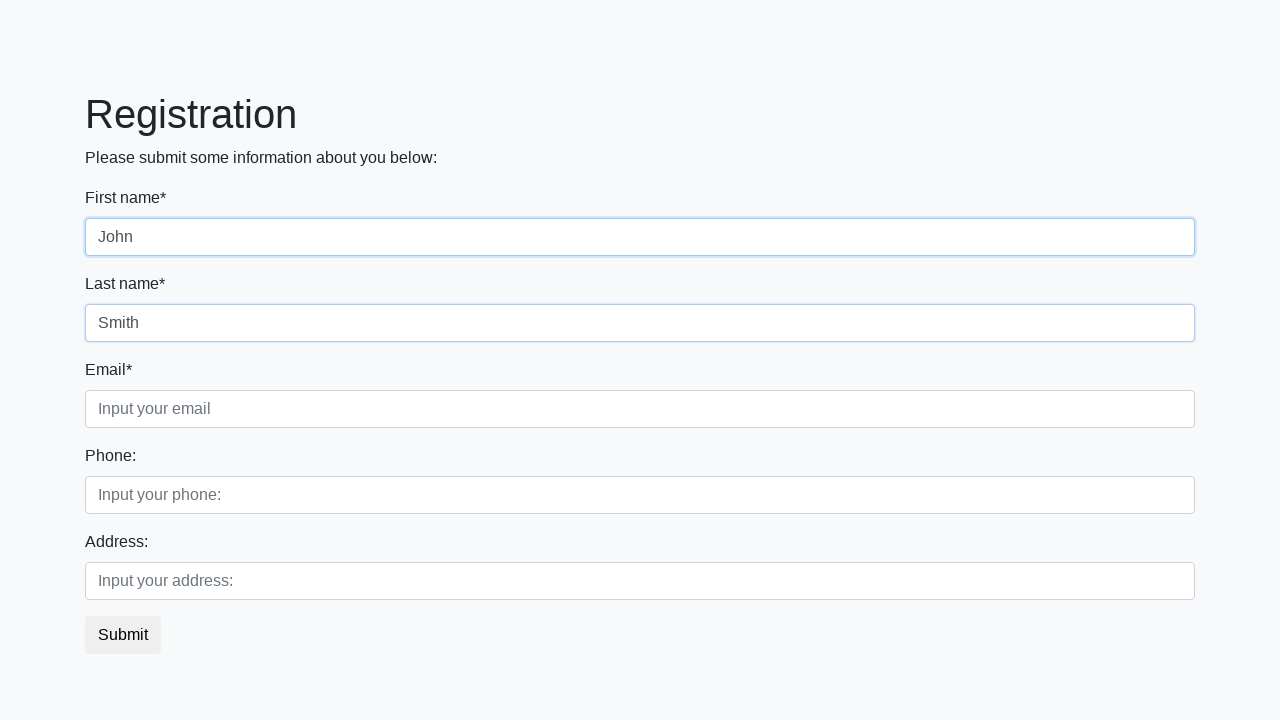

Filled in email field with 'john.smith@example.com' on [placeholder="Input your email"]
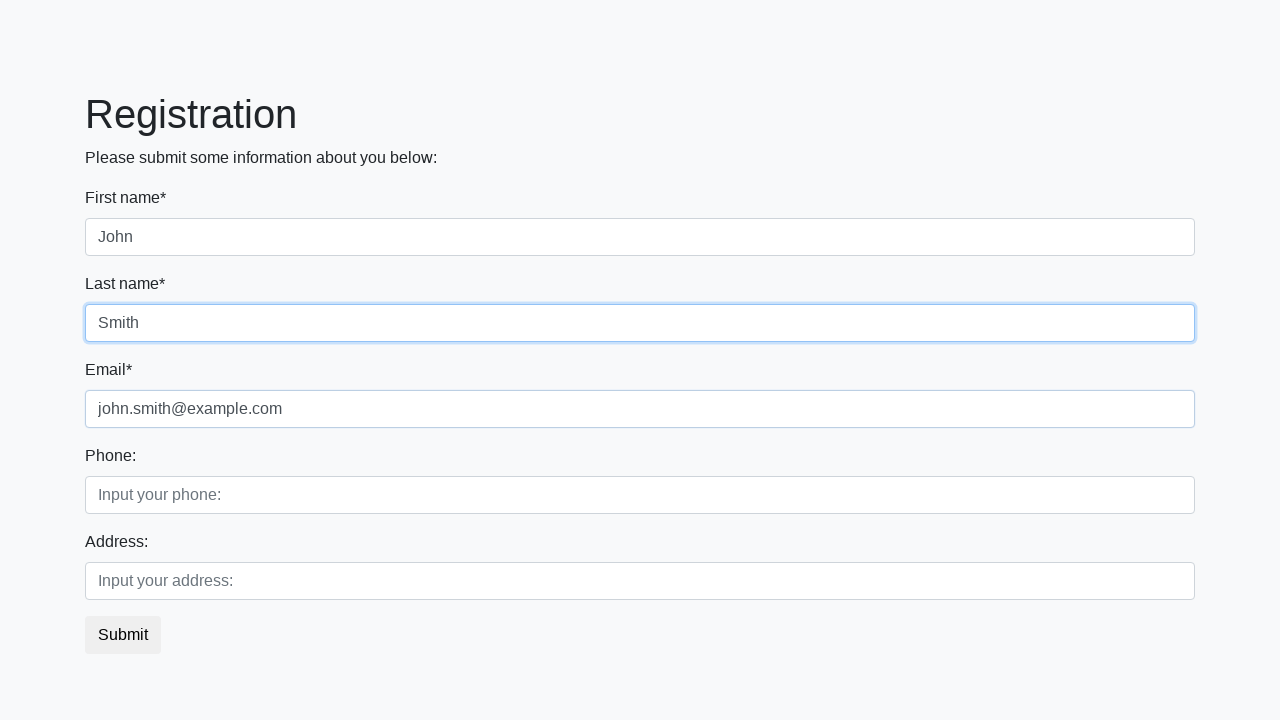

Filled in phone field with '+1234567890' on [placeholder="Input your phone:"]
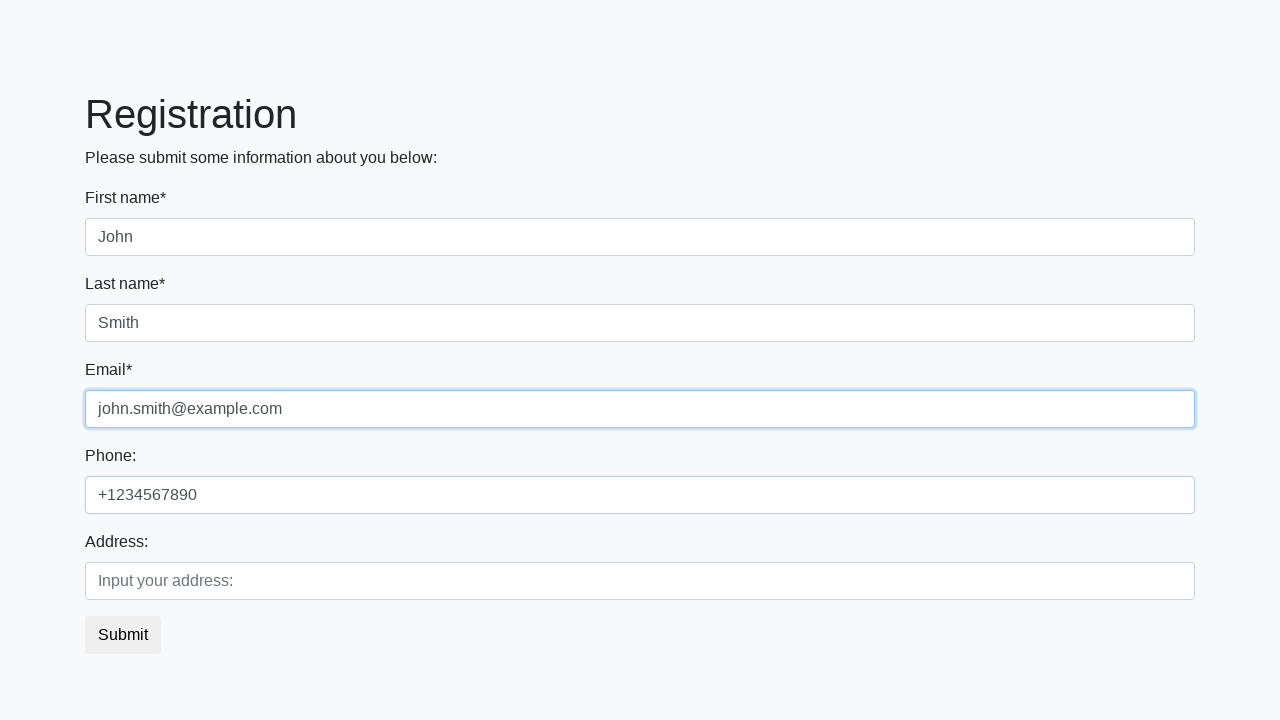

Filled in address field with '123 Main Street, City' on [placeholder="Input your address:"]
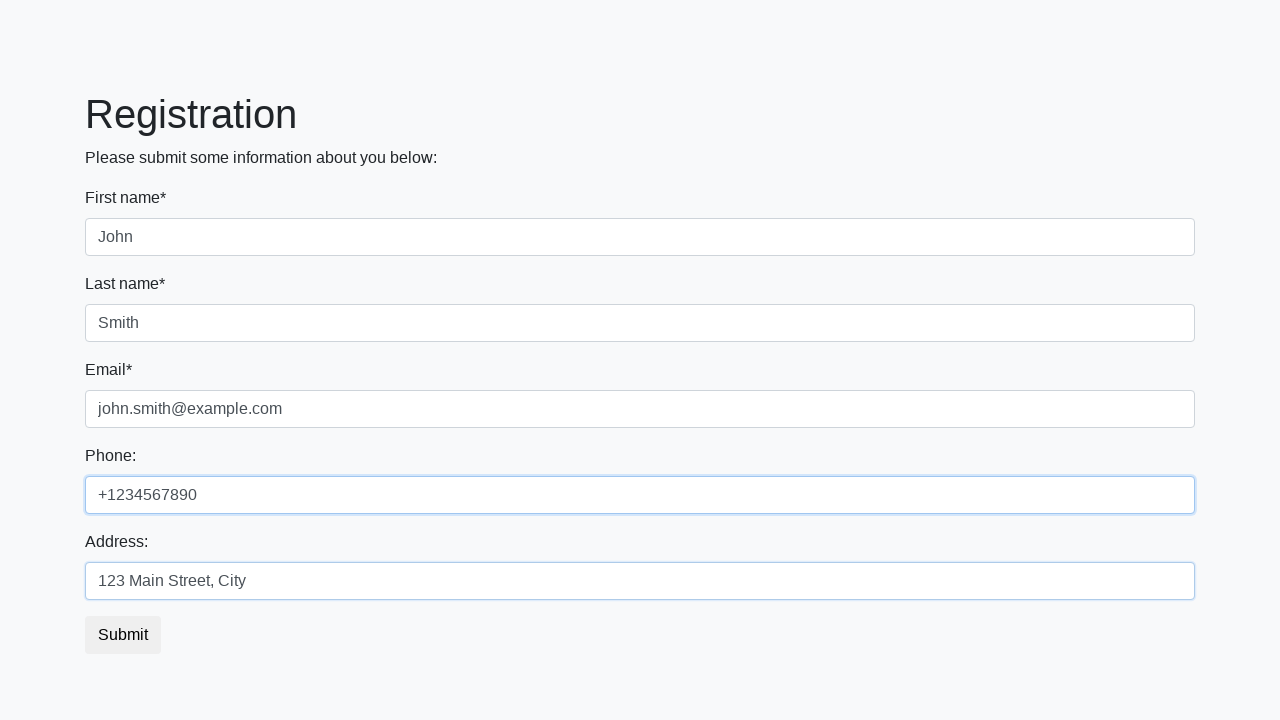

Clicked submit button to register at (123, 635) on [type="submit"]
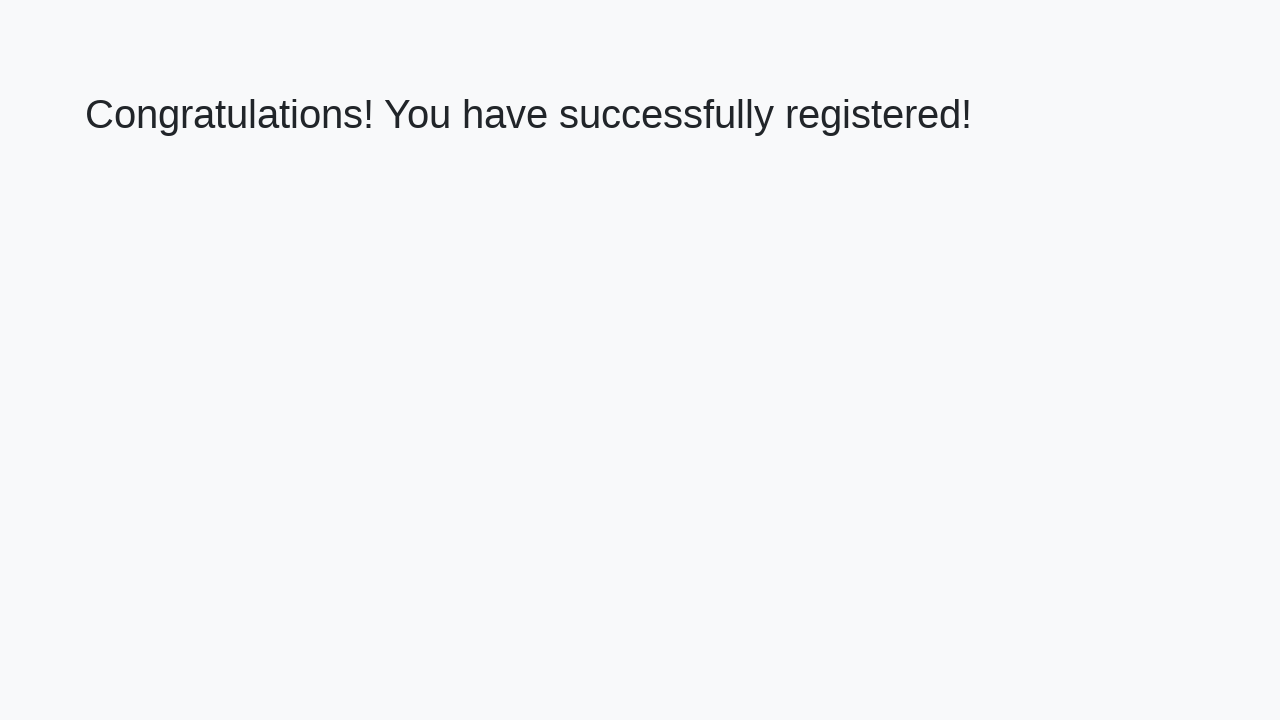

Success message heading loaded
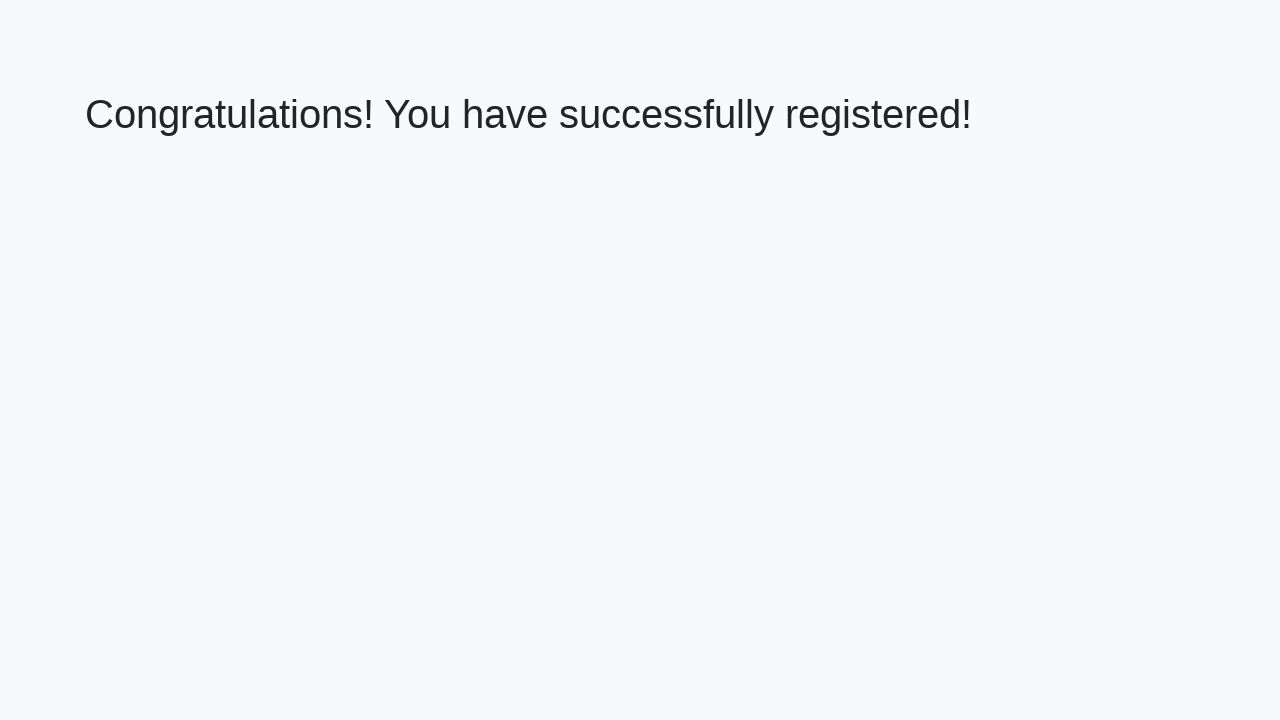

Retrieved success message text
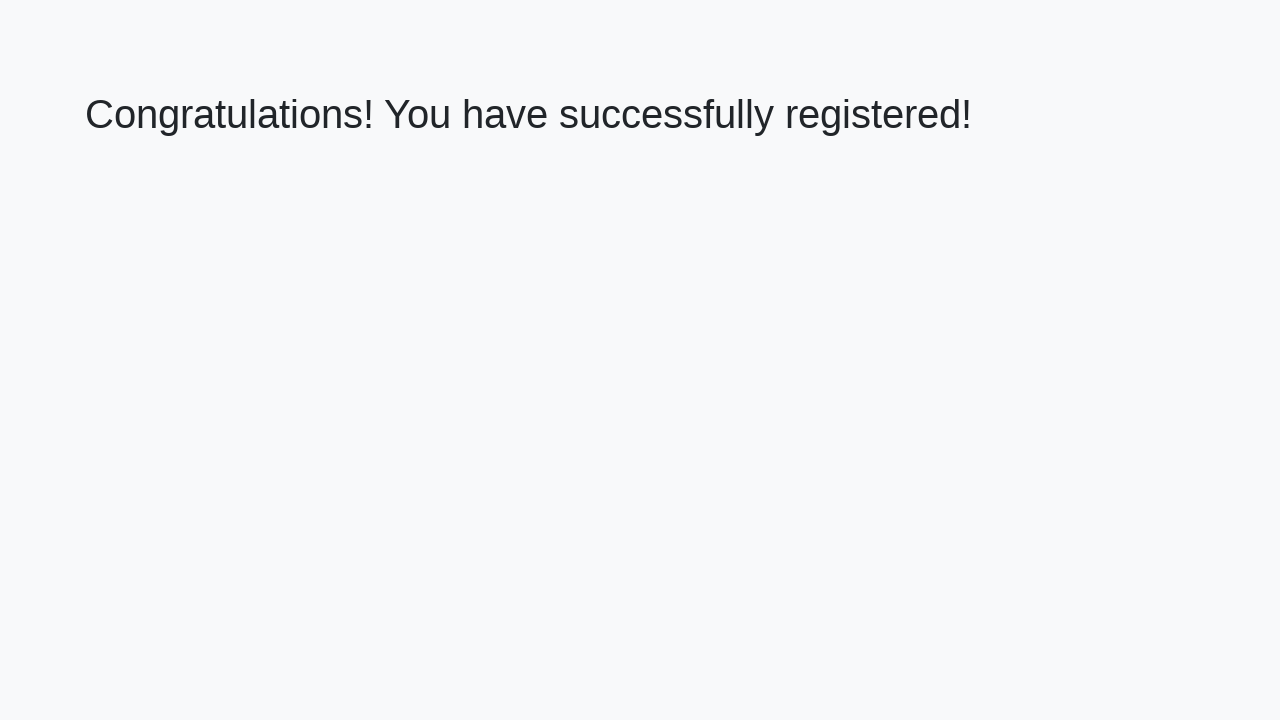

Verified successful registration message
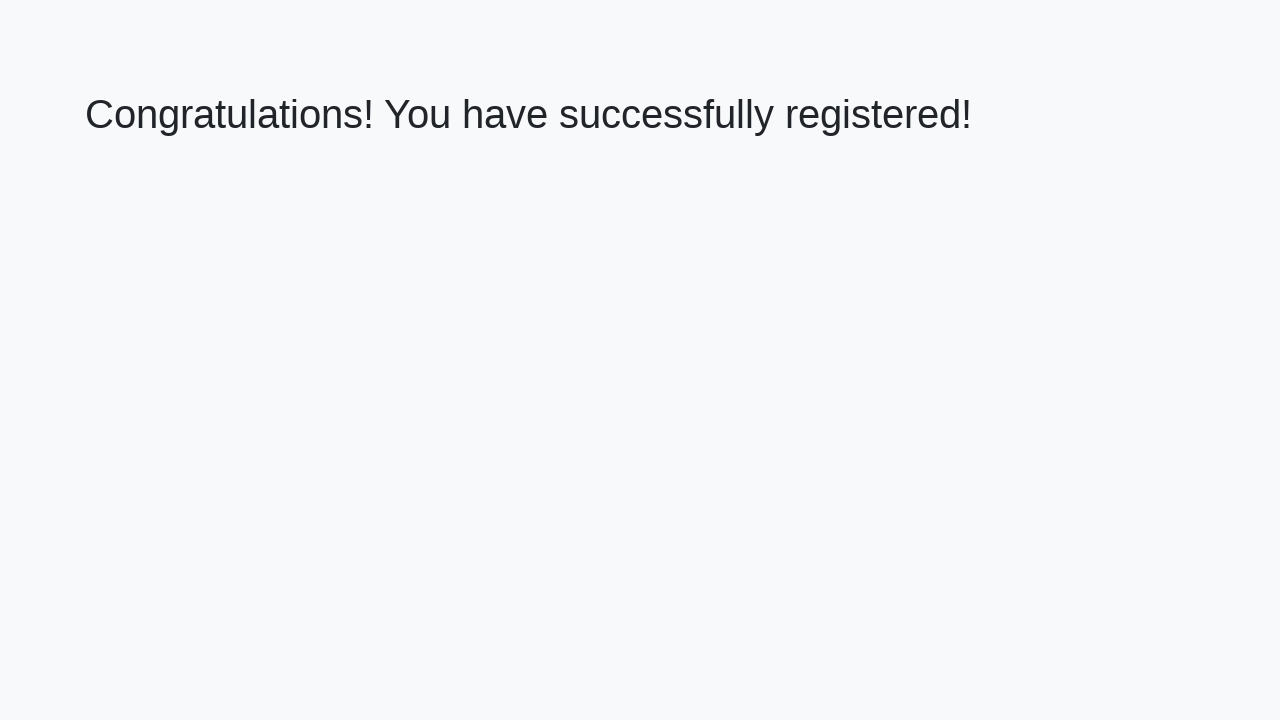

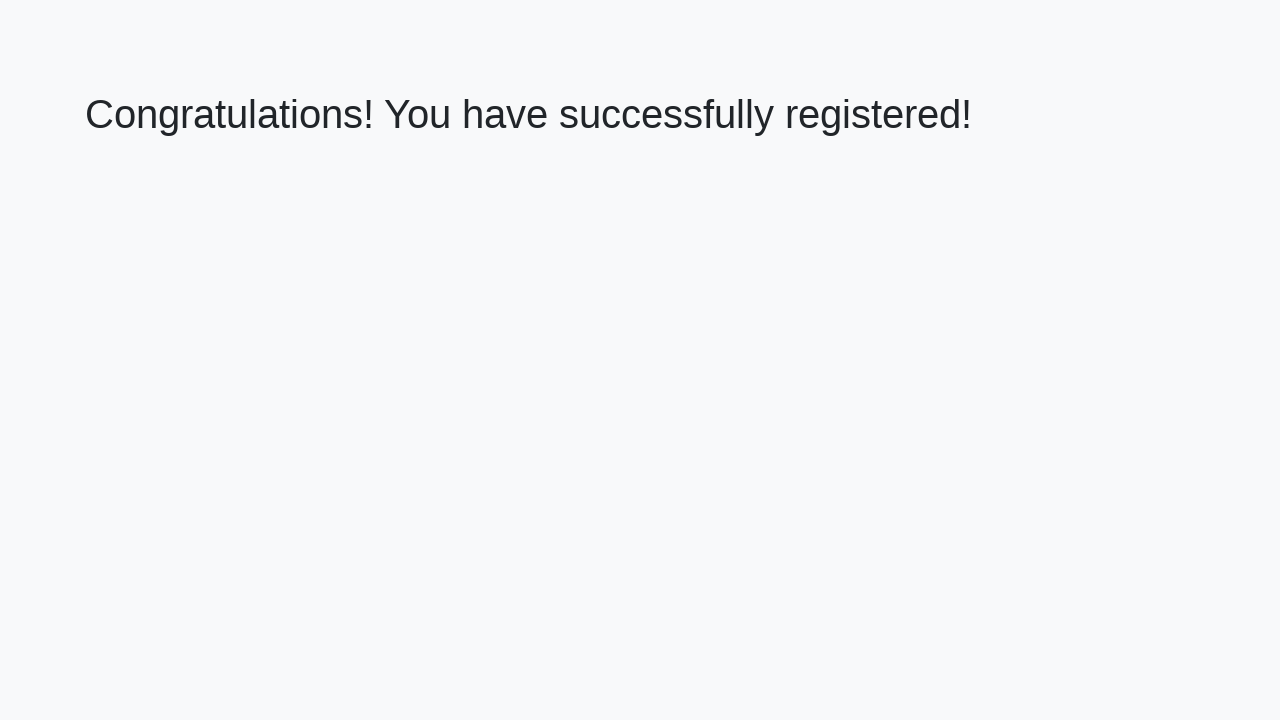